Tests dropdown functionality by navigating to the dropdown page and selecting option 1, then validating the selection

Starting URL: https://the-internet.herokuapp.com/

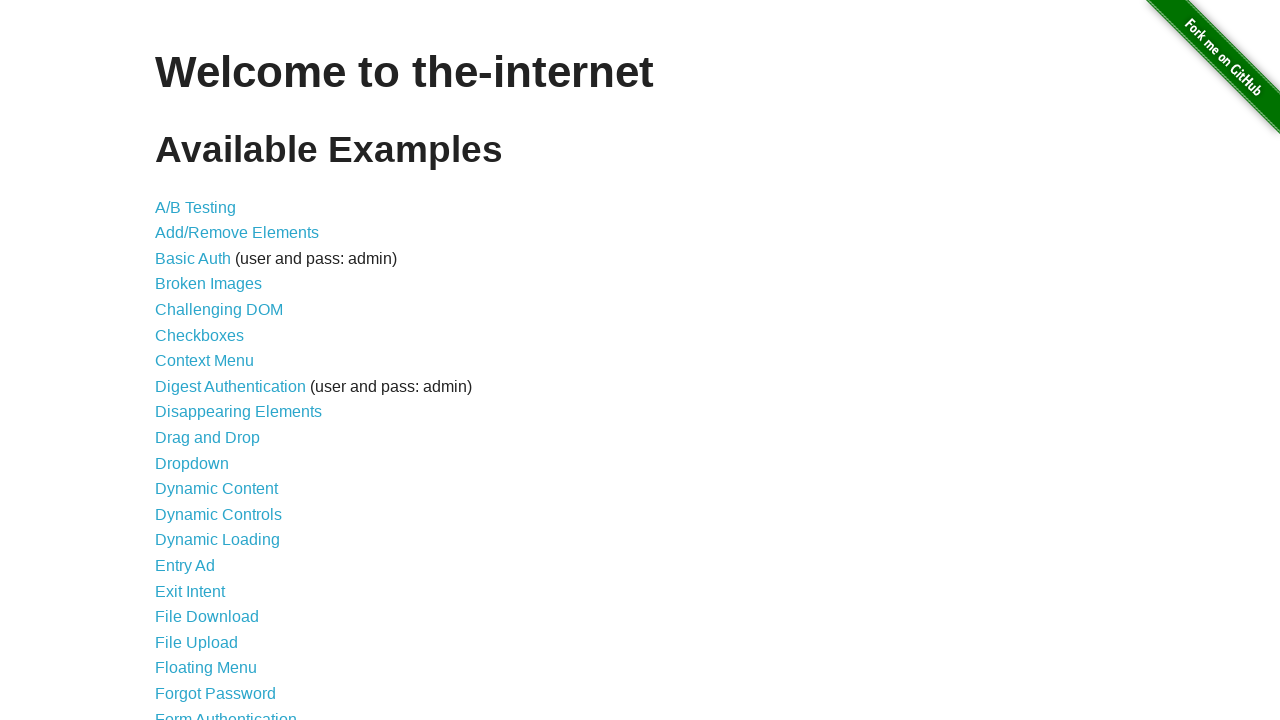

Navigated to the-internet.herokuapp.com homepage
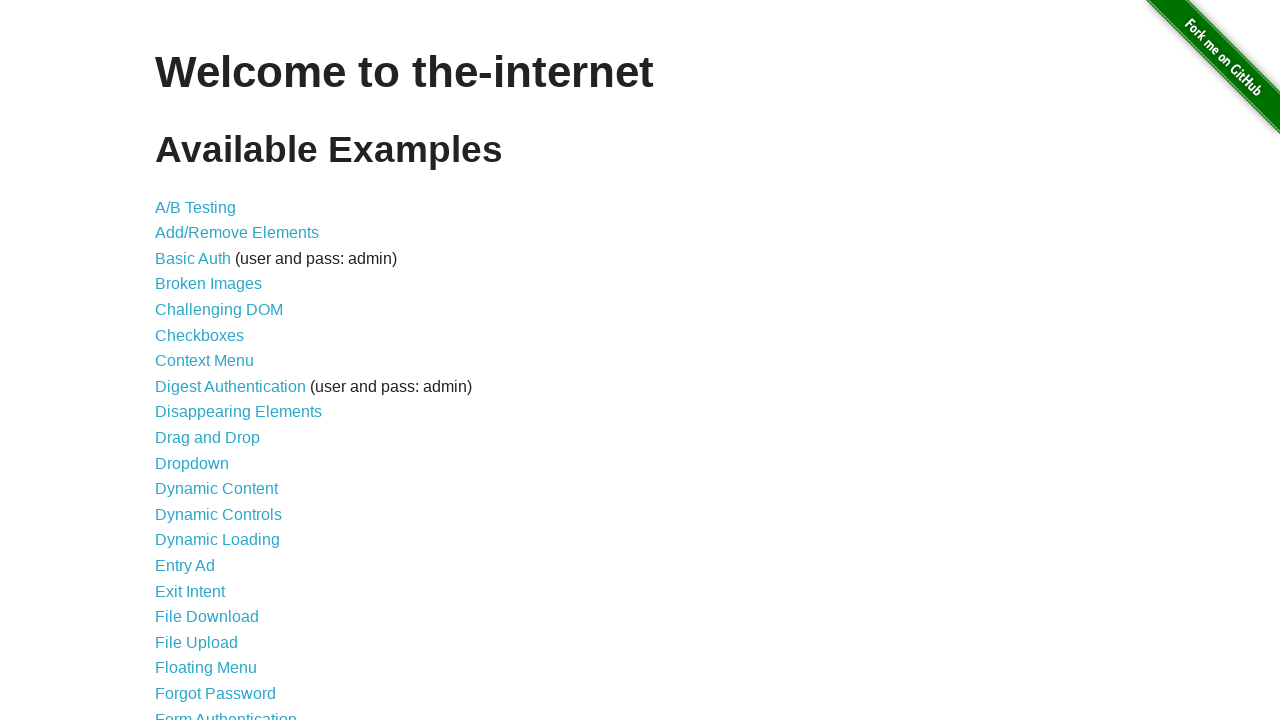

Clicked on Dropdown link from the homepage at (192, 463) on a[href='/dropdown']
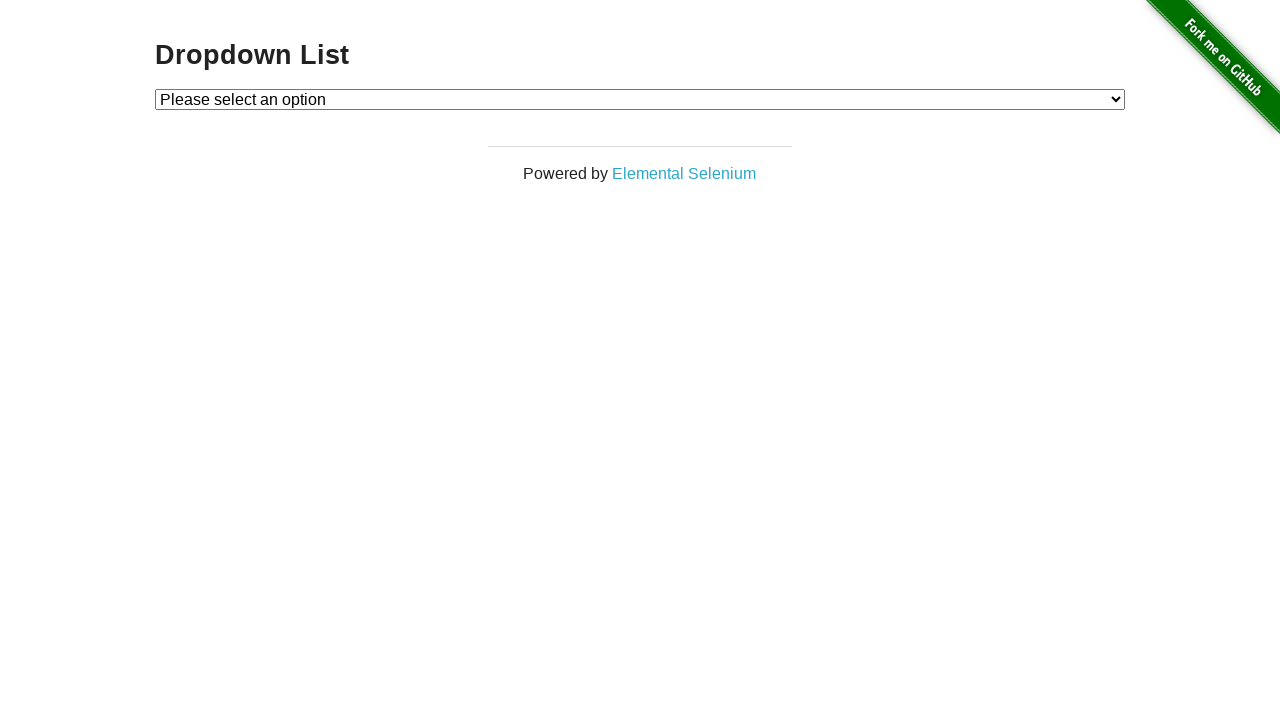

Dropdown page loaded and dropdown element is visible
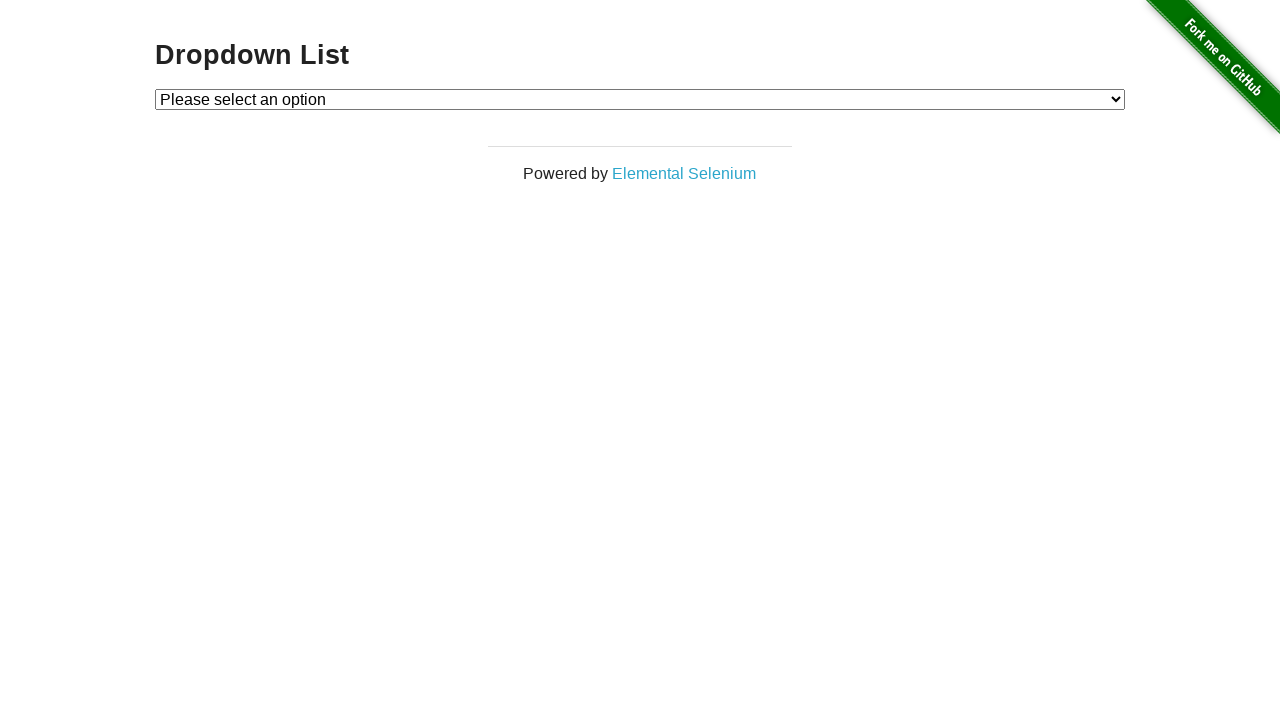

Selected option 1 from dropdown on #dropdown
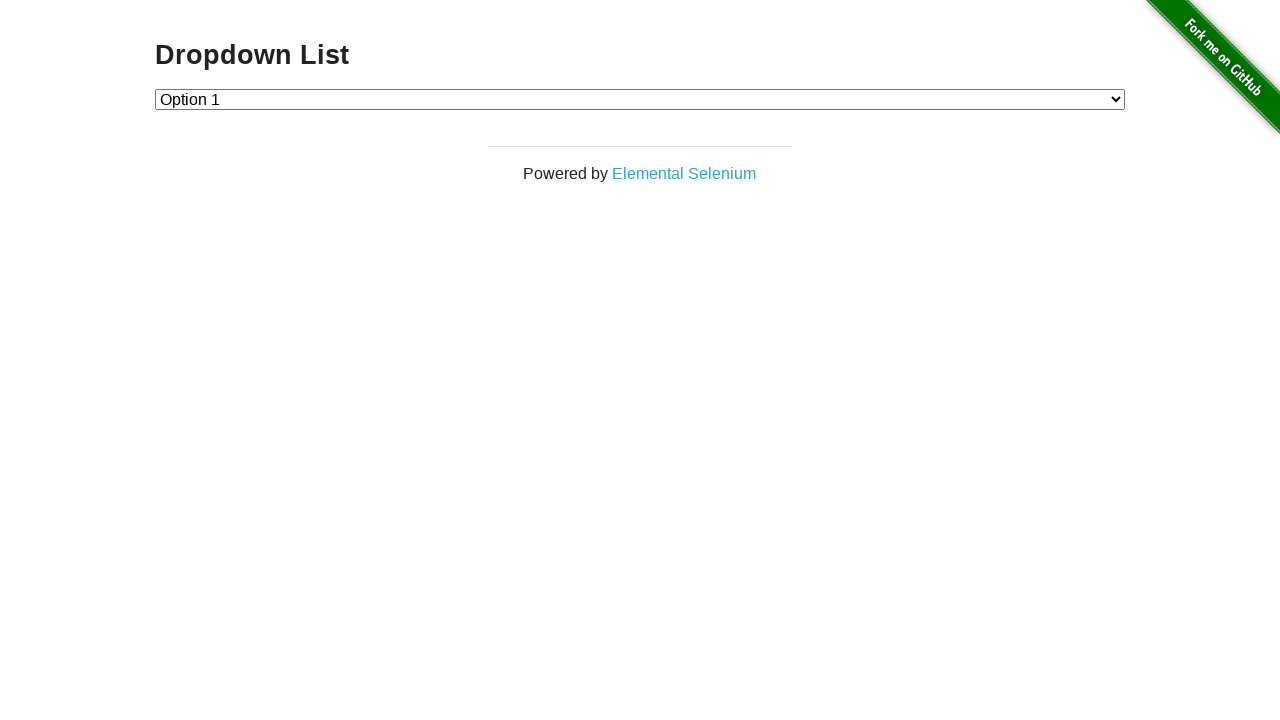

Validated that option 1 is selected in dropdown
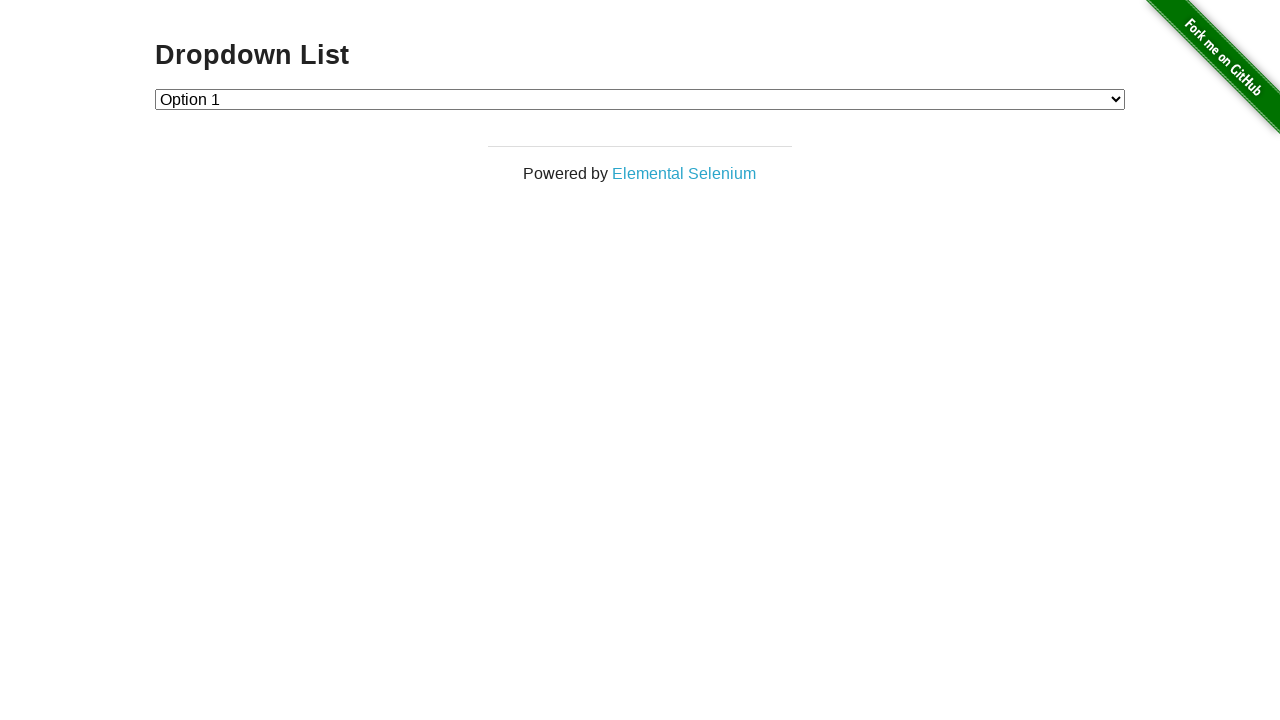

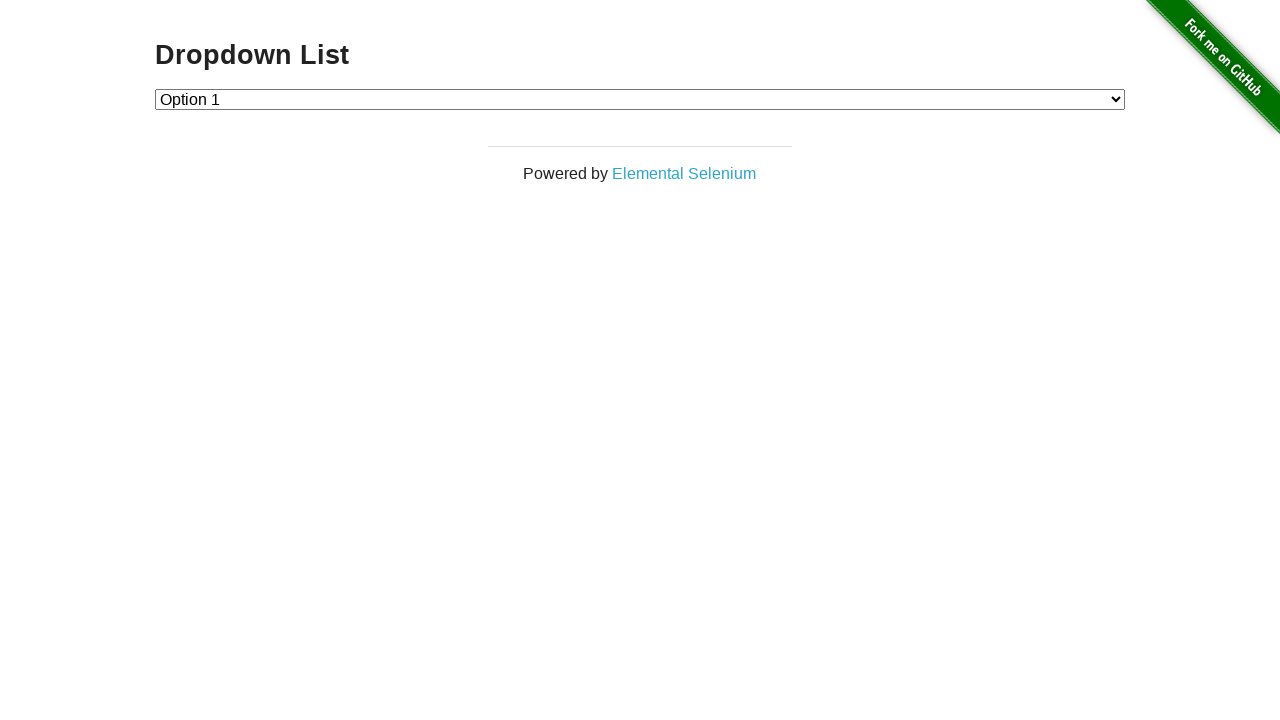